Tests checkbox functionality on a practice dropdown page by clicking the Senior Citizen Discount checkbox and verifying it becomes selected

Starting URL: https://rahulshettyacademy.com/dropdownsPractise/

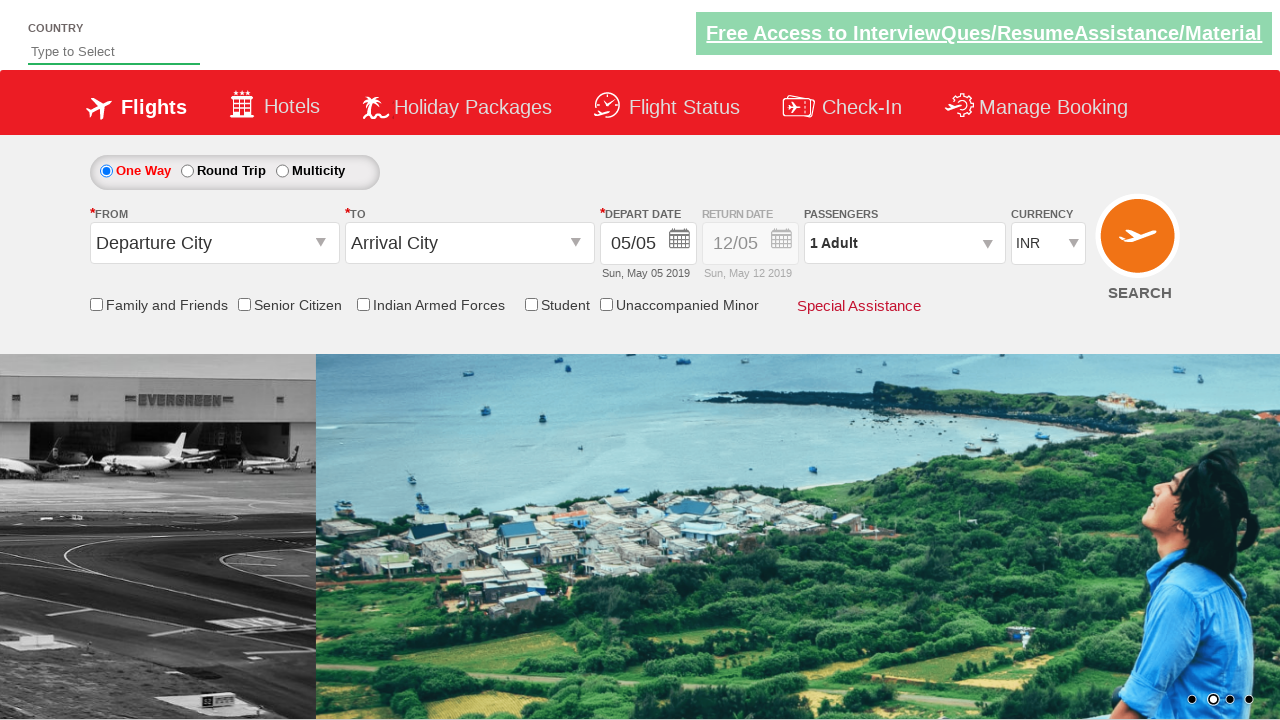

Located Senior Citizen Discount checkbox element
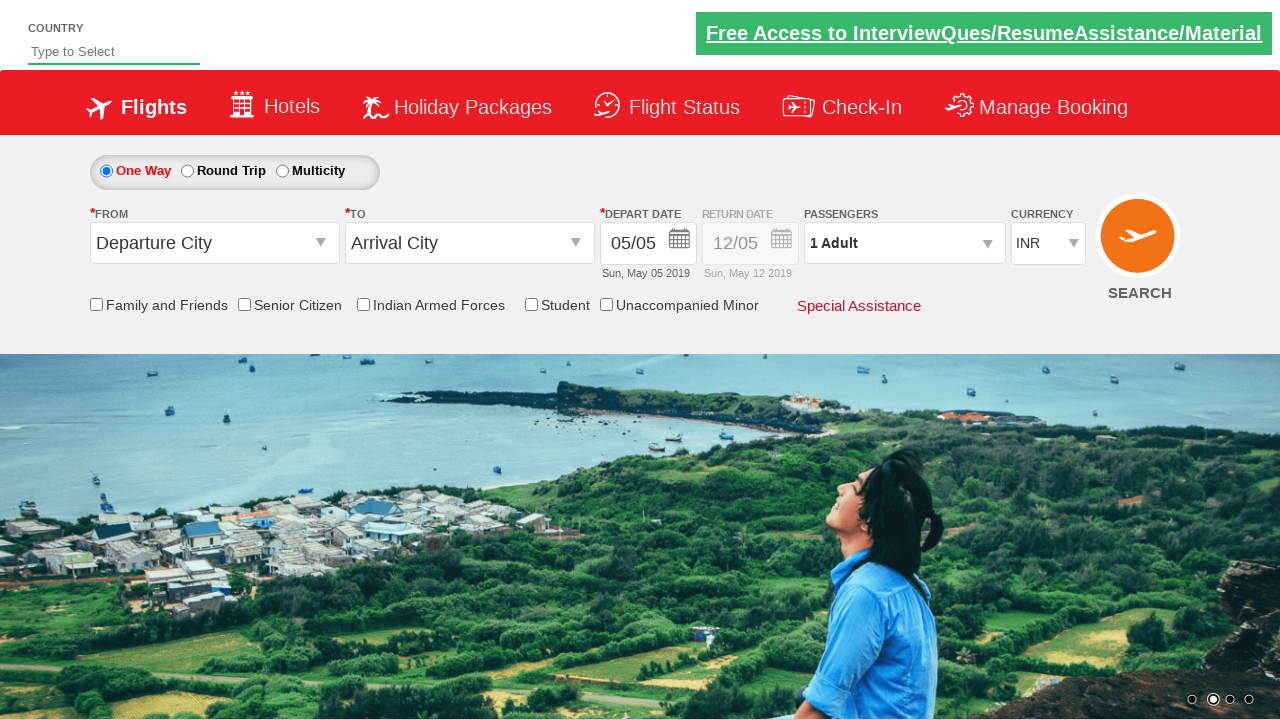

Verified checkbox is not selected initially
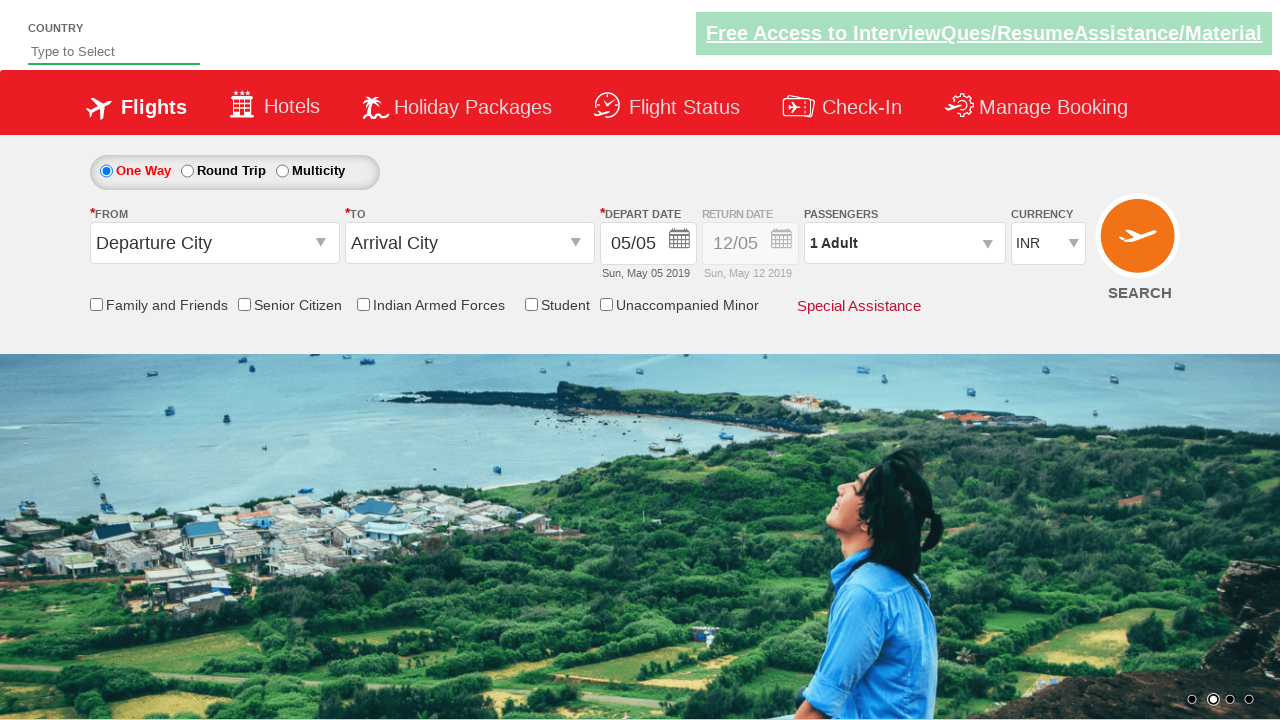

Clicked Senior Citizen Discount checkbox at (244, 304) on input#ctl00_mainContent_chk_SeniorCitizenDiscount
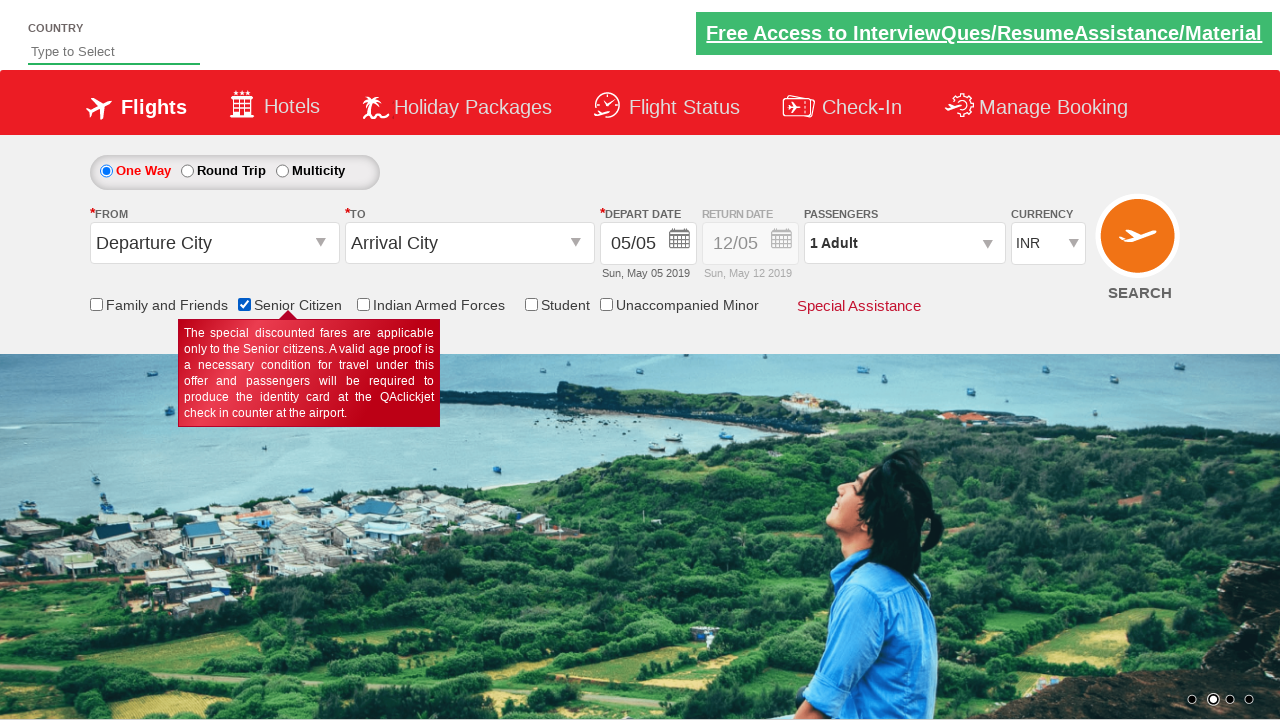

Verified checkbox is now selected after clicking
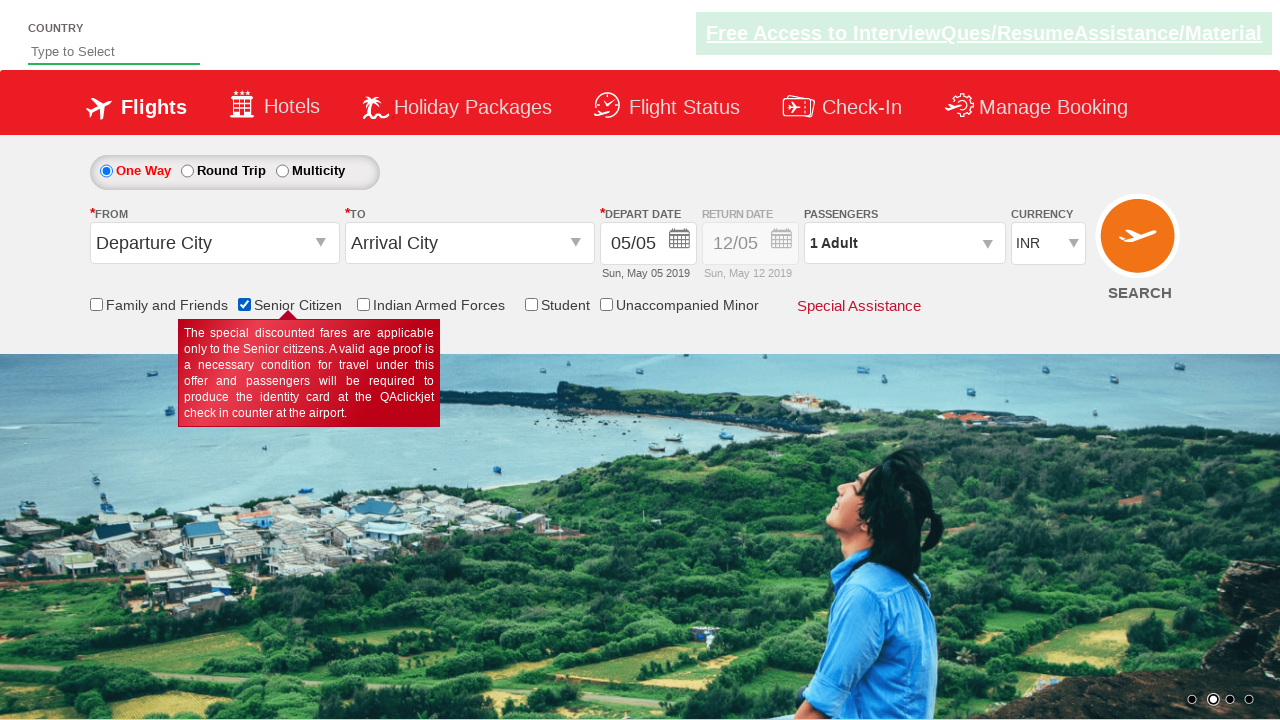

Retrieved count of all checkboxes on page: 6
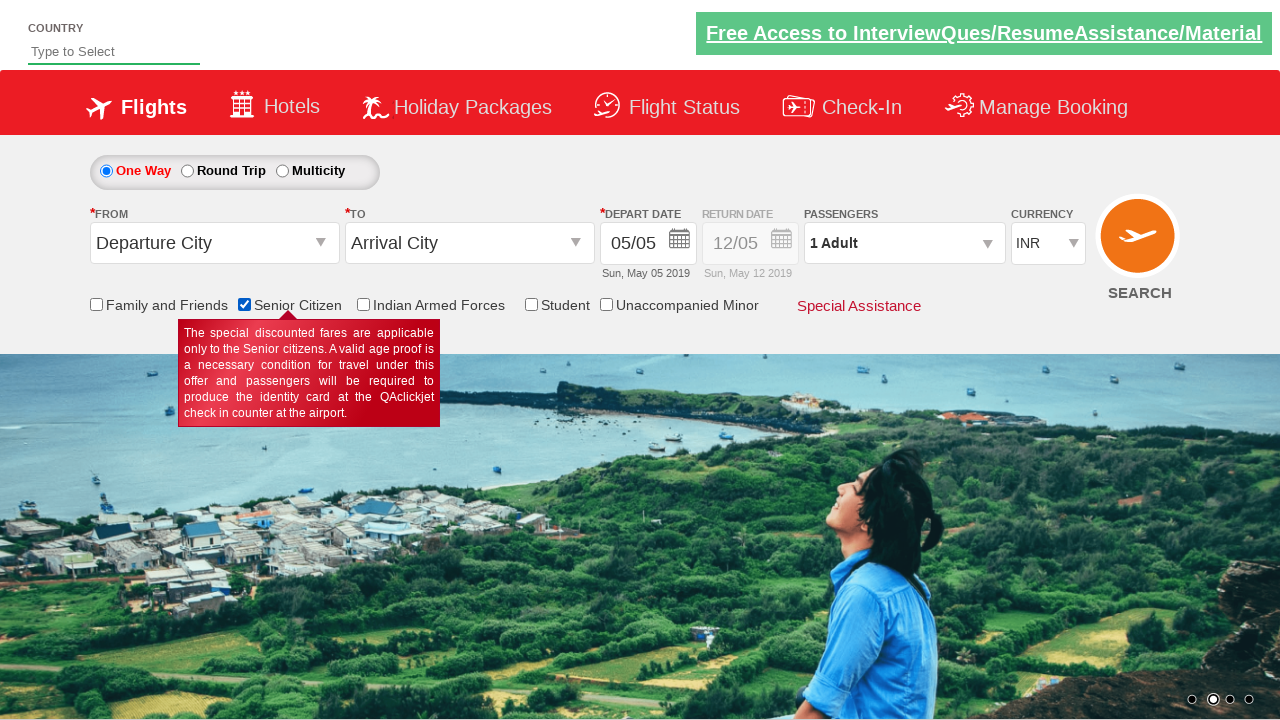

Printed checkbox count: 6
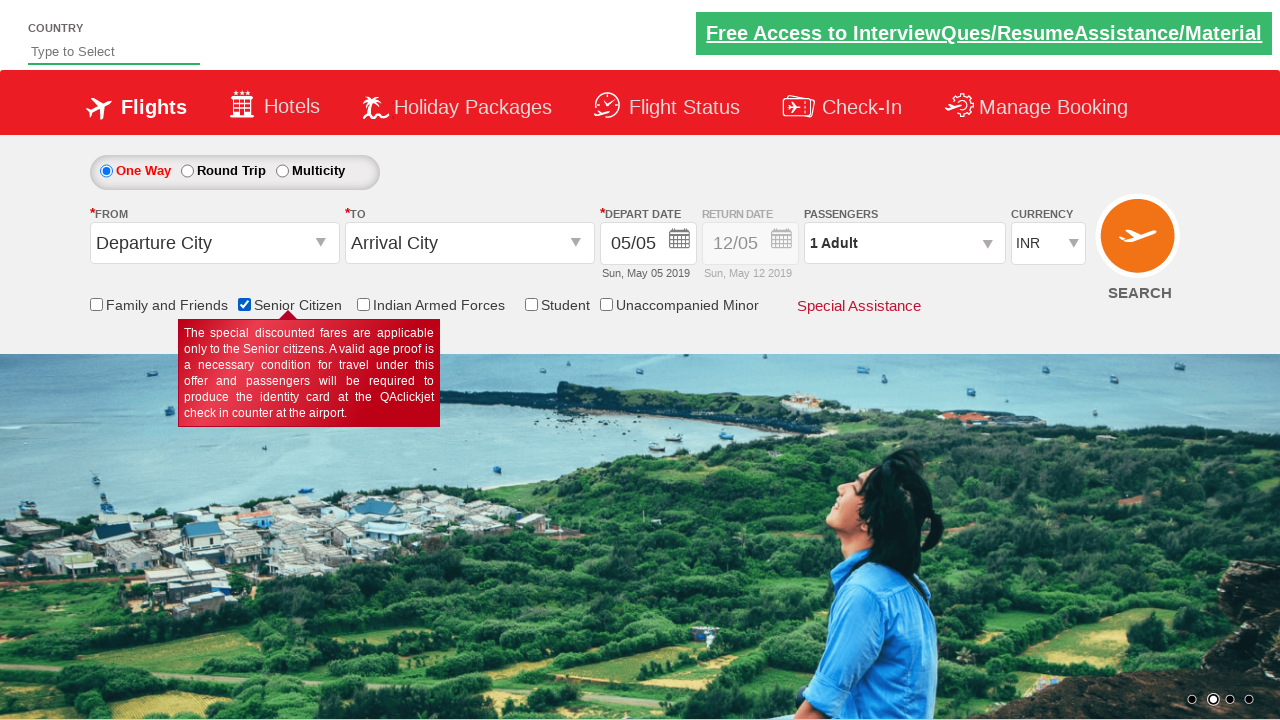

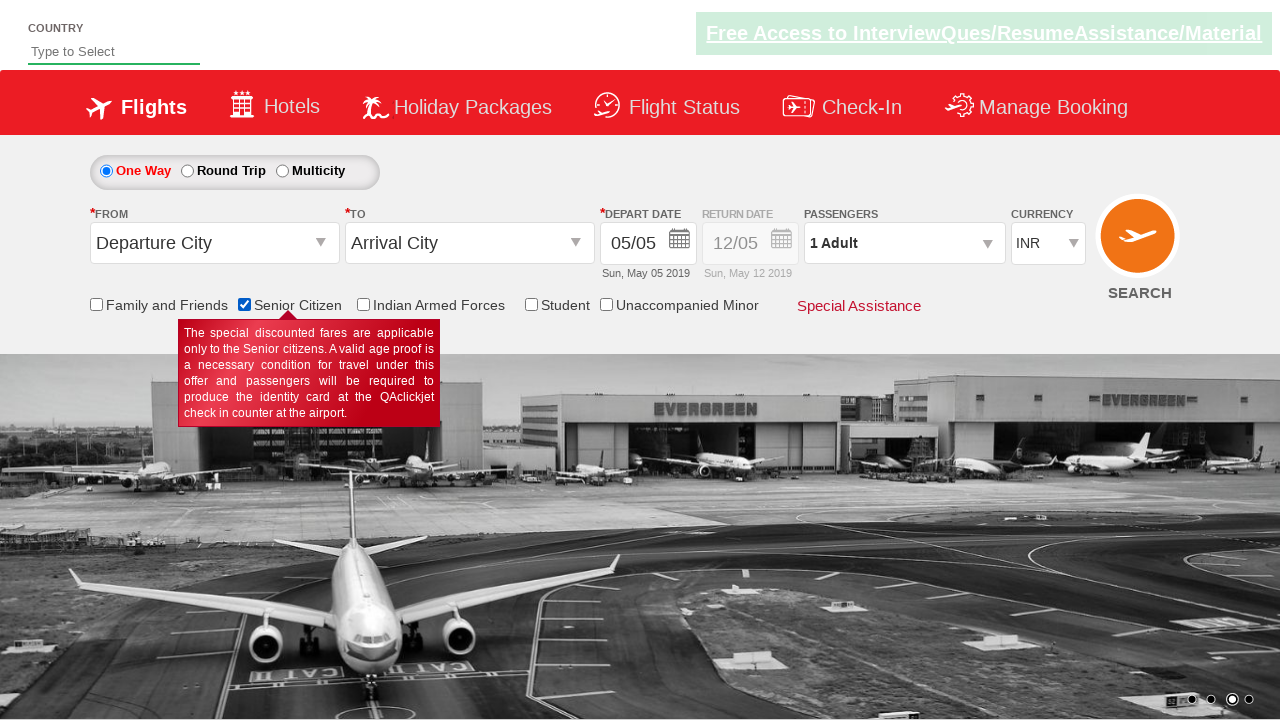